Tests mouse hover functionality on JCPenney website by hovering over the Men navigation link

Starting URL: https://www.jcpenney.com/

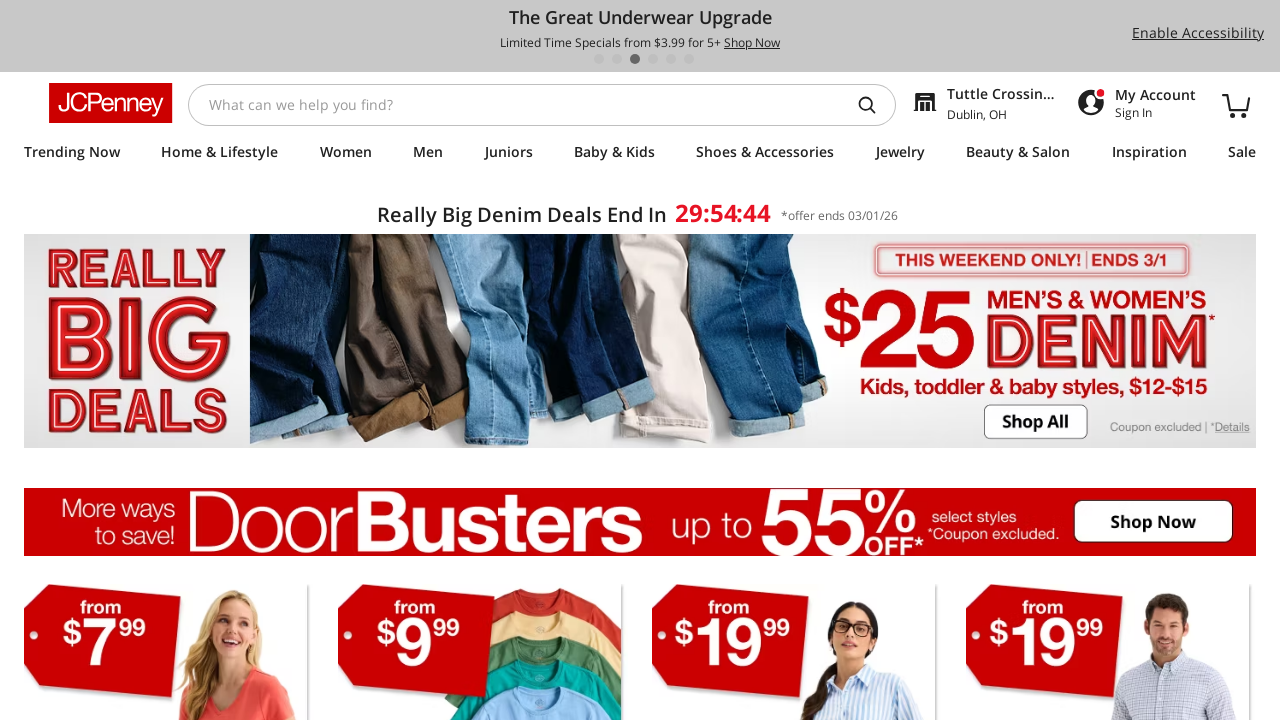

Navigated to JCPenney homepage
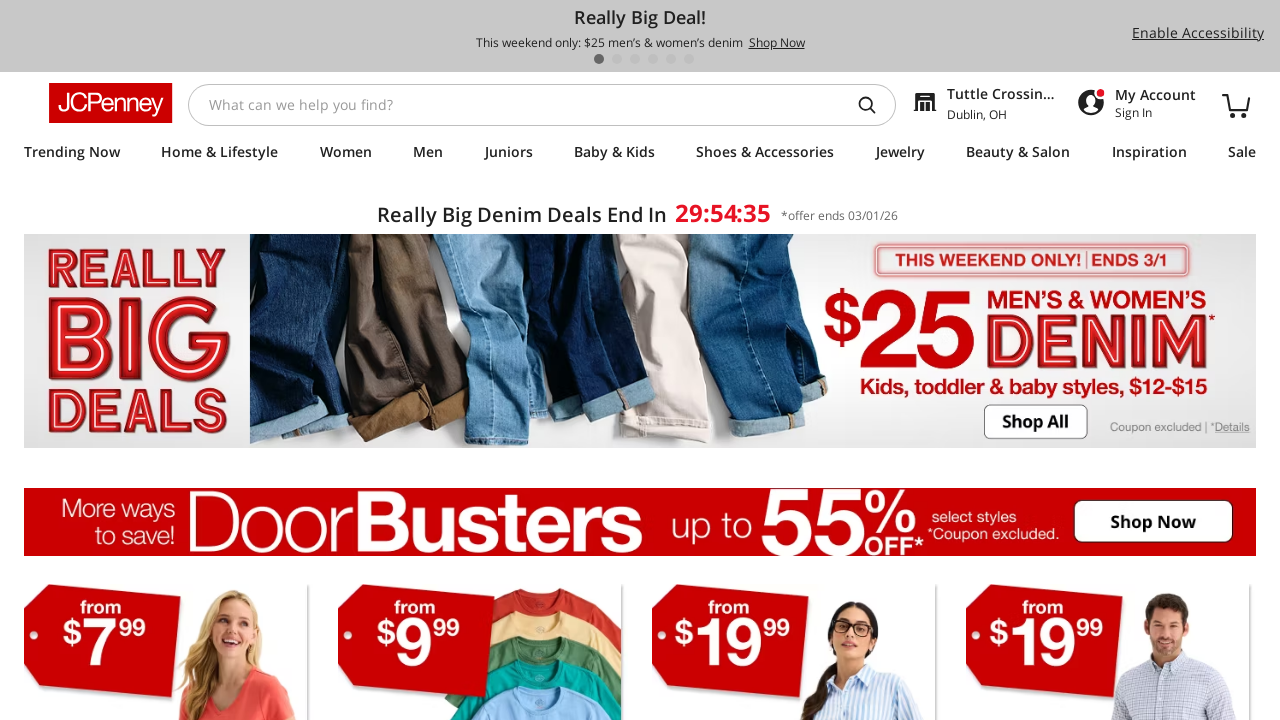

Hovered over Men navigation link at (612, 42) on text=Men
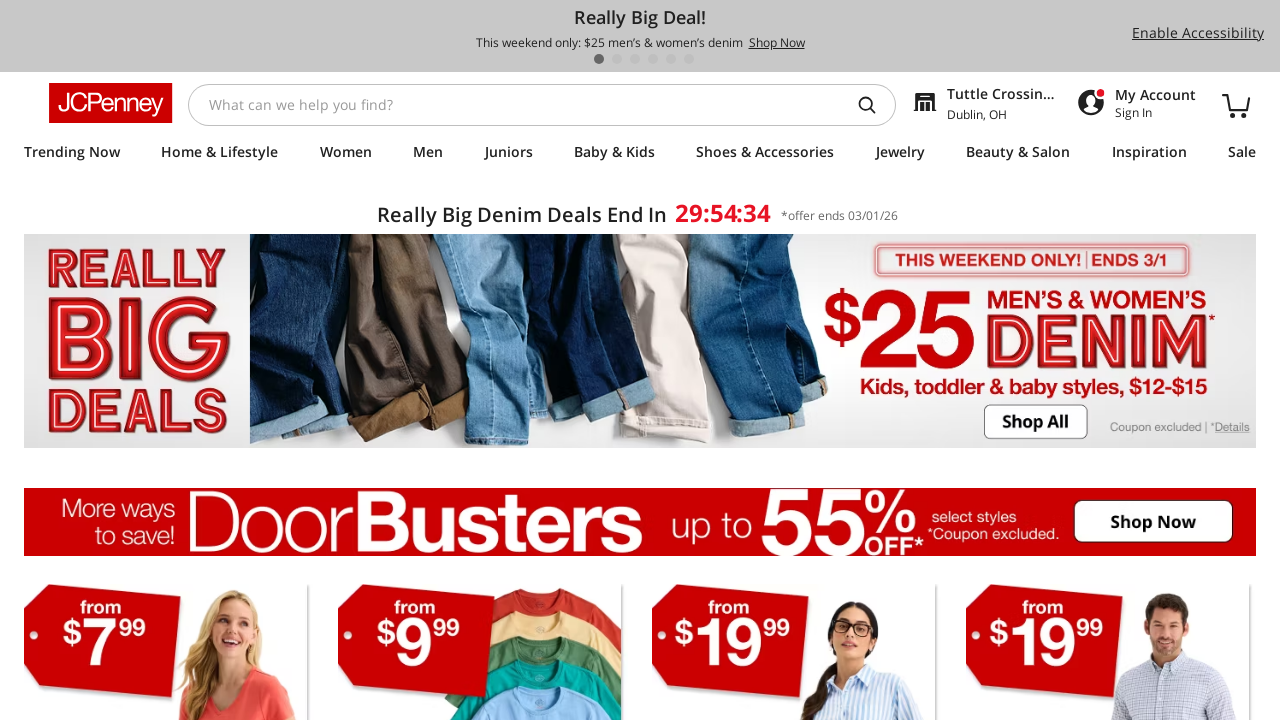

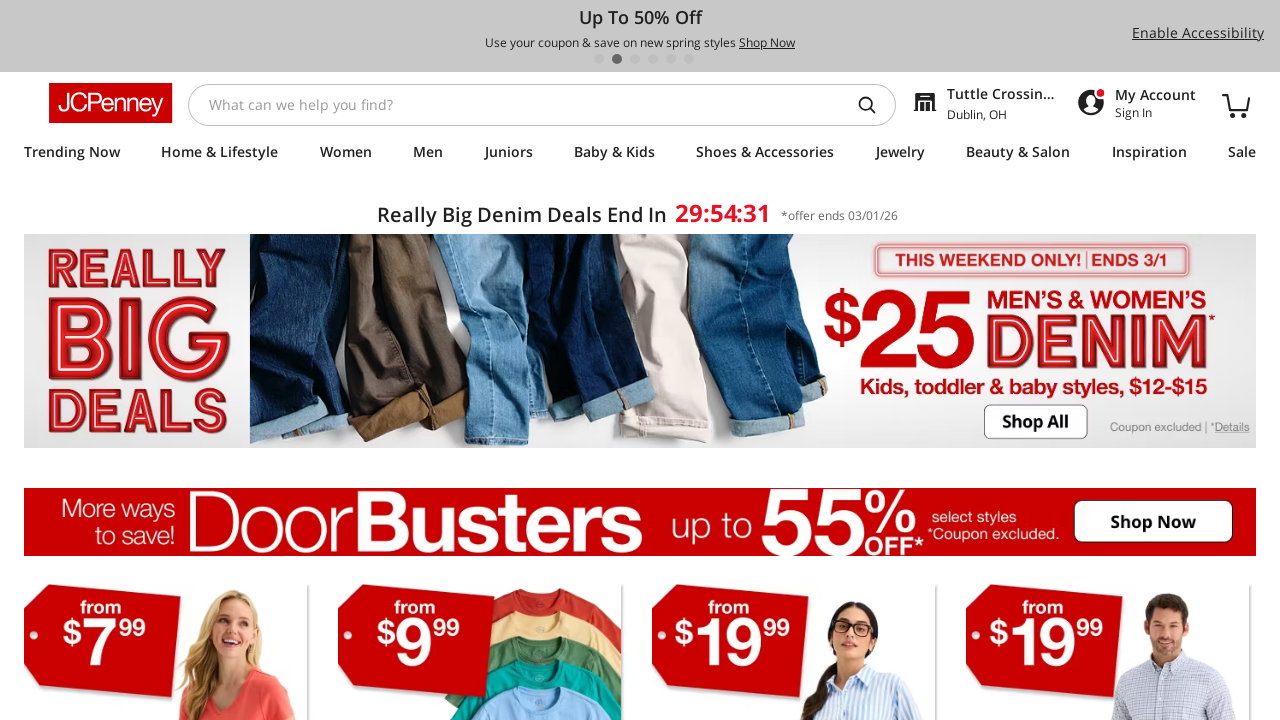